Tests domain availability search functionality on registro.br by entering a domain name and submitting the search form

Starting URL: https://registro.br

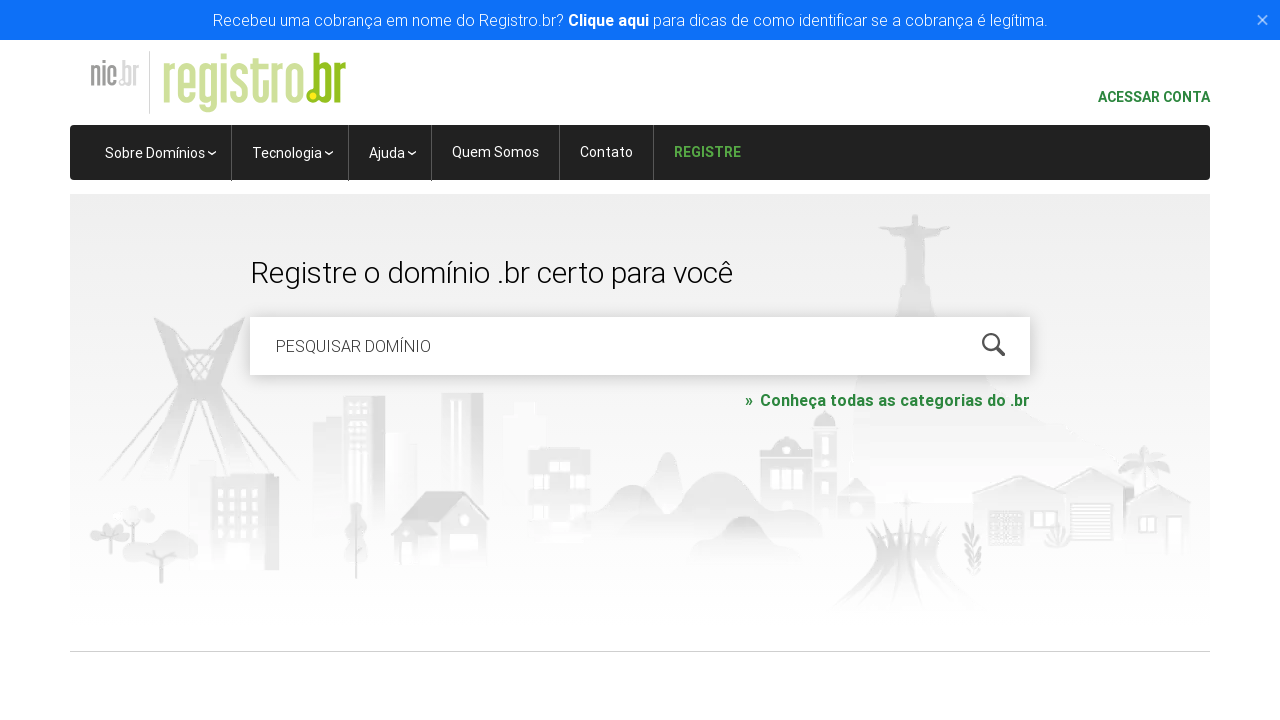

Cleared the domain search field on #is-avail-field
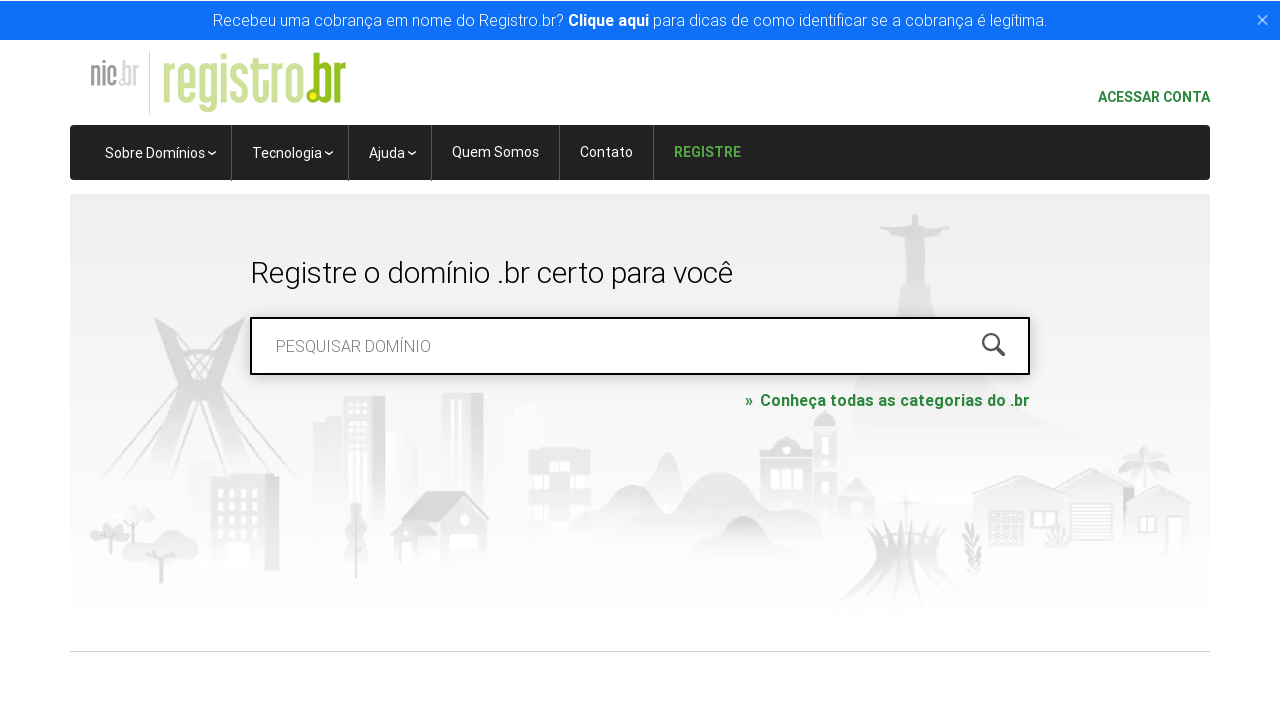

Entered domain name 'techstartup2024.com.br' in search field on #is-avail-field
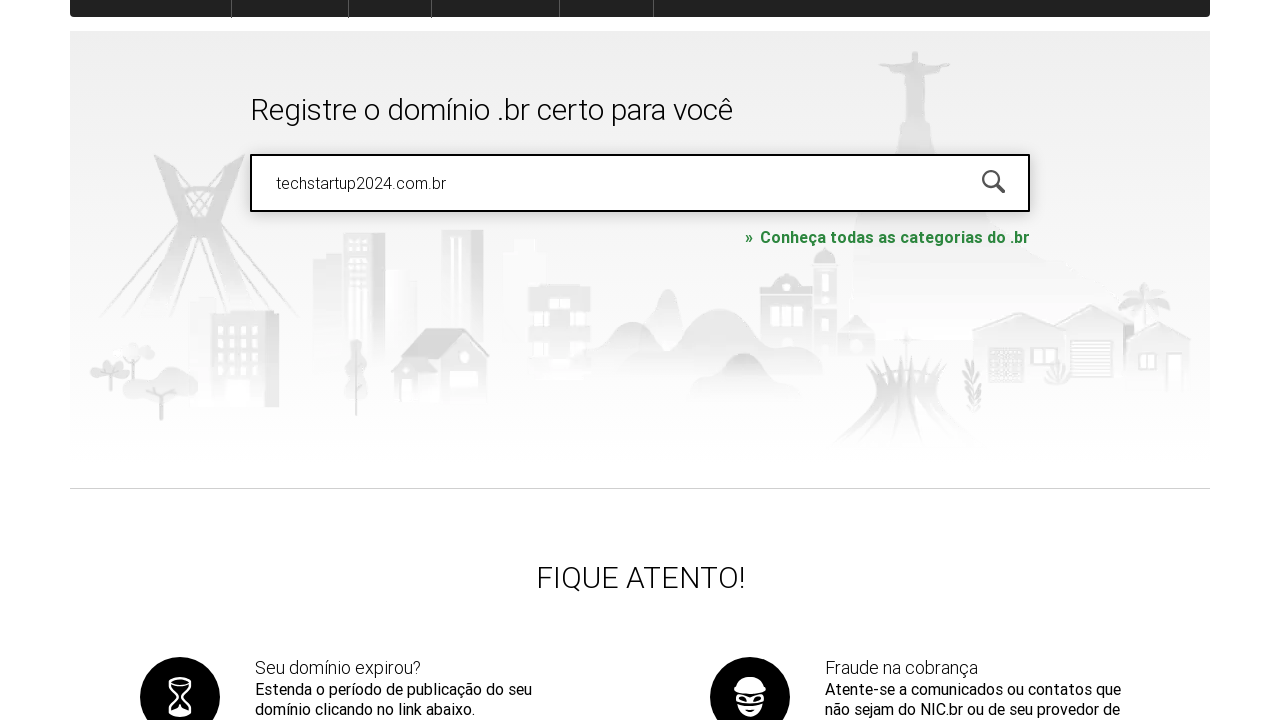

Submitted domain availability search by pressing Enter on #is-avail-field
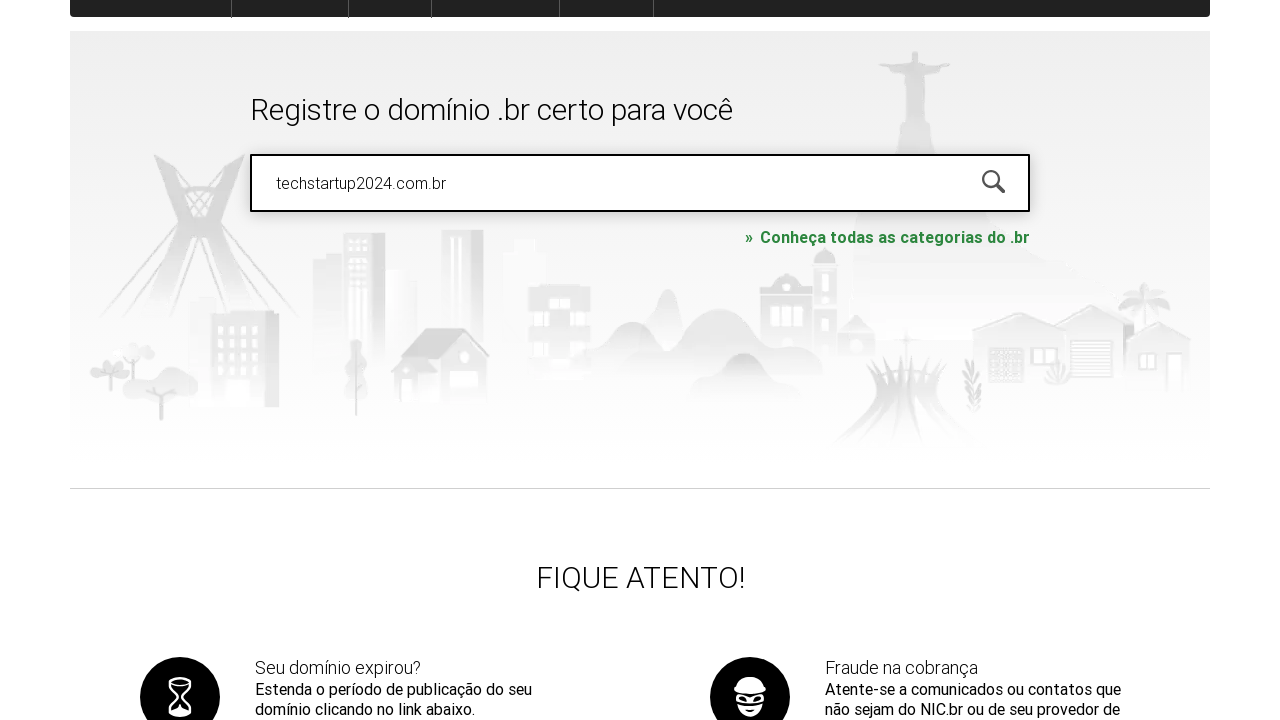

Waited for search results to load
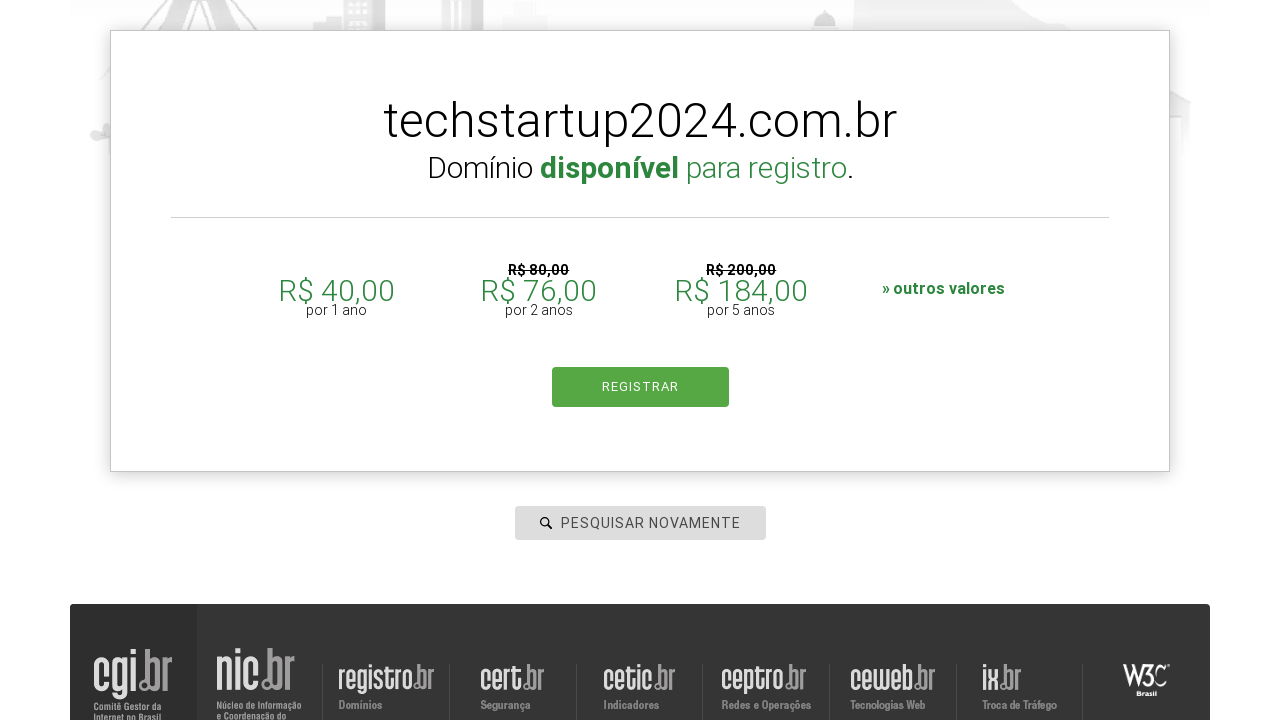

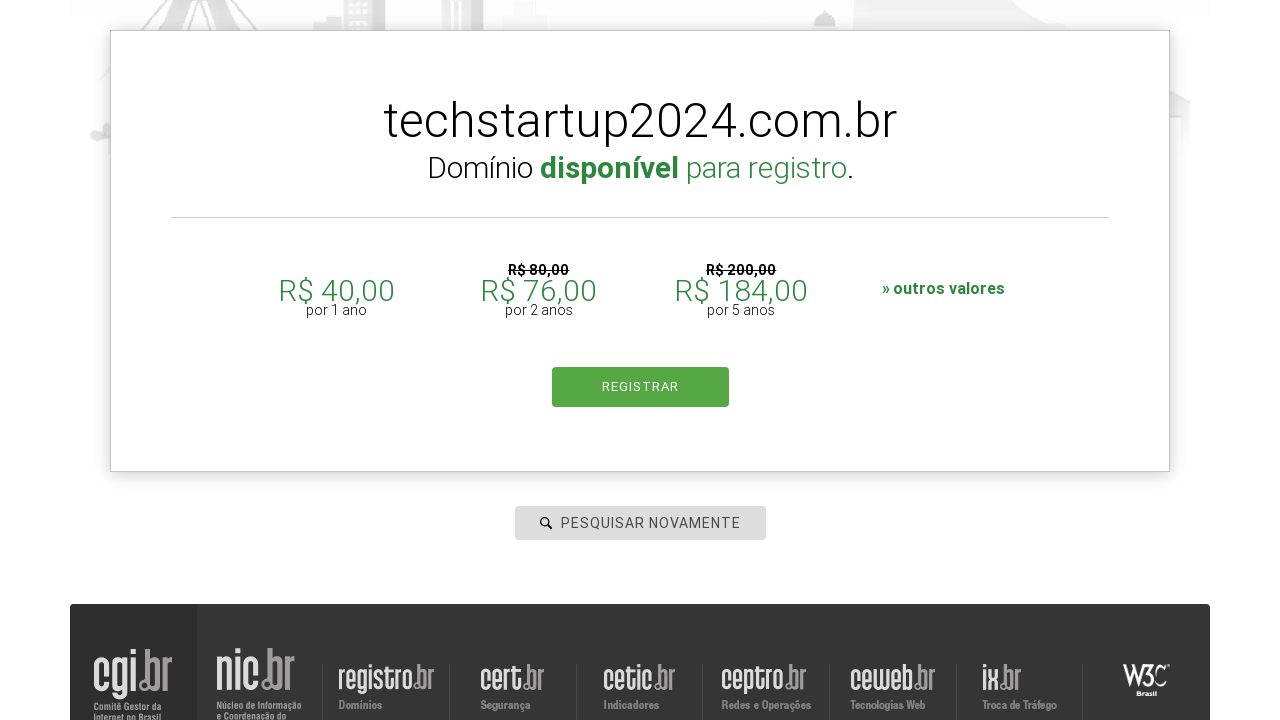